Tests registration form validation by submitting empty data and verifying all required field error messages are displayed

Starting URL: https://alada.vn/tai-khoan/dang-ky.html

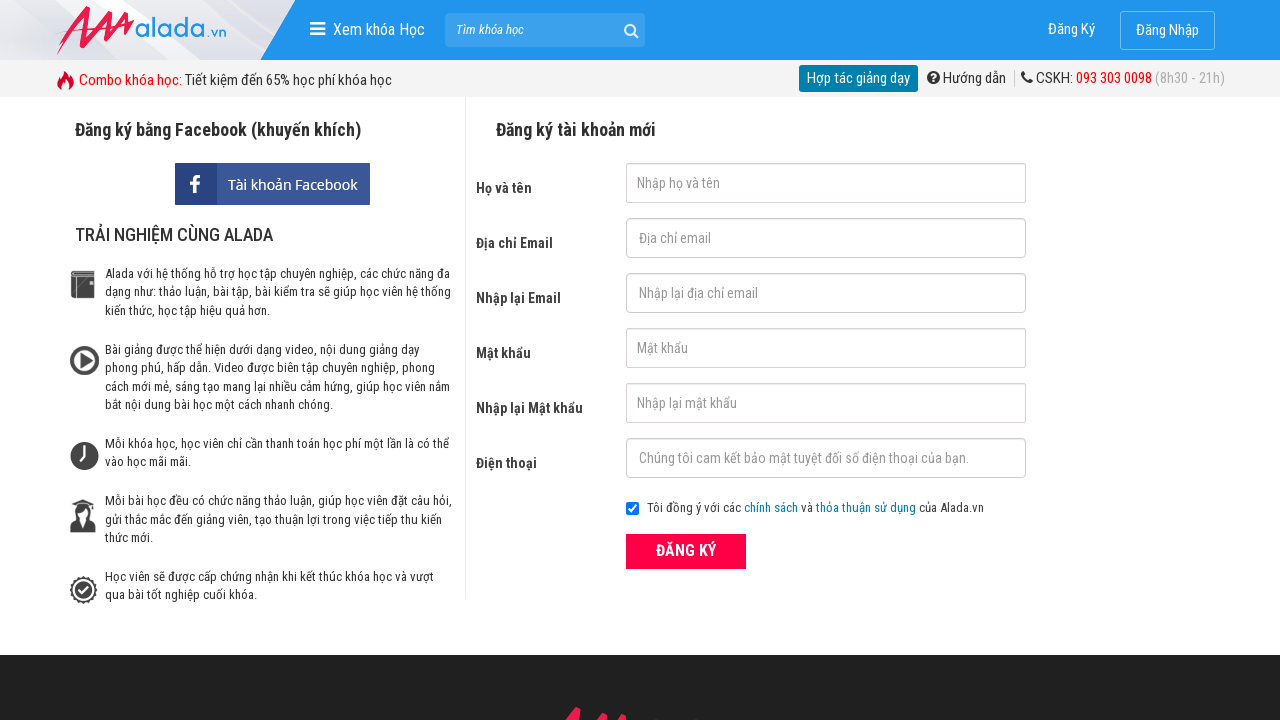

Cleared first name field on #txtFirstname
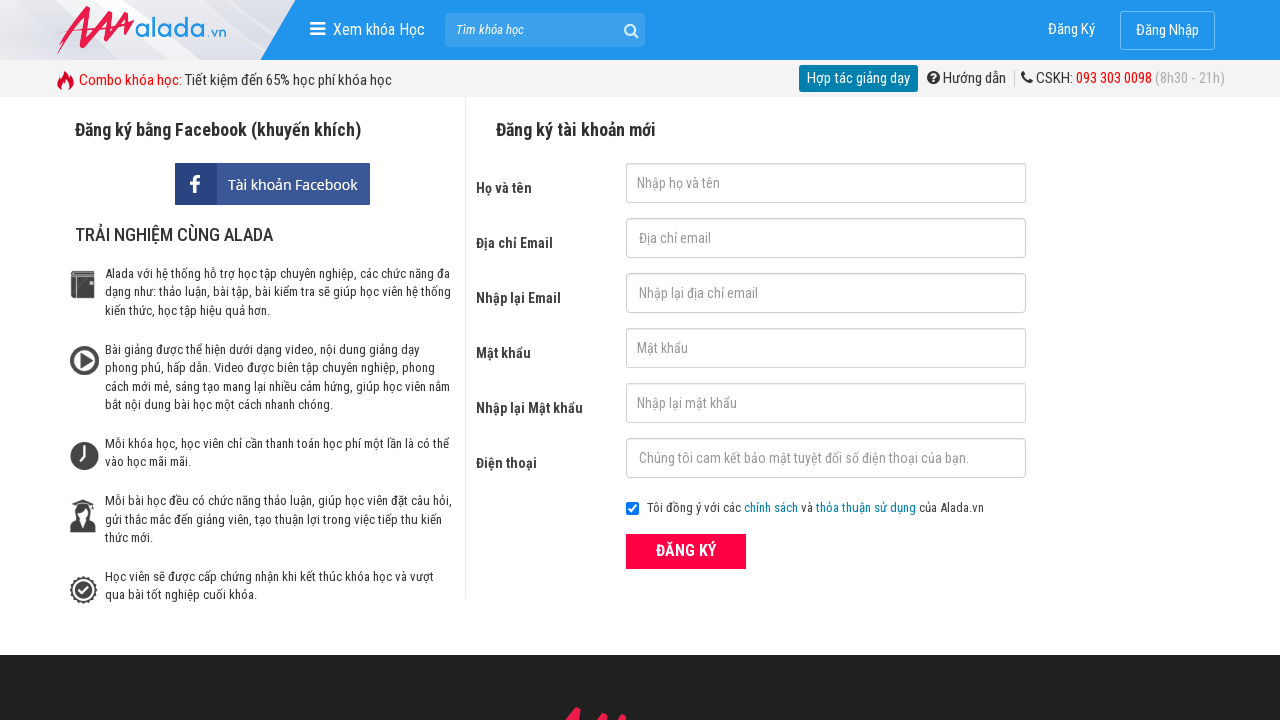

Cleared email field on #txtEmail
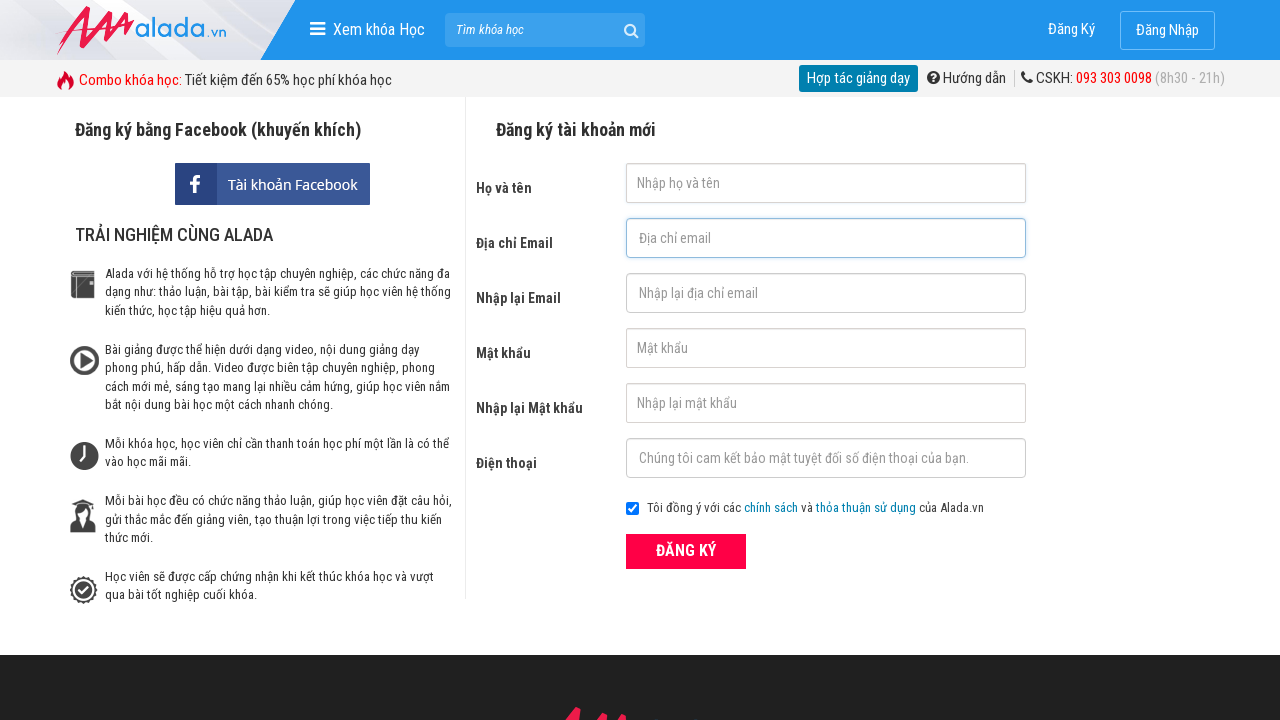

Cleared confirm email field on #txtCEmail
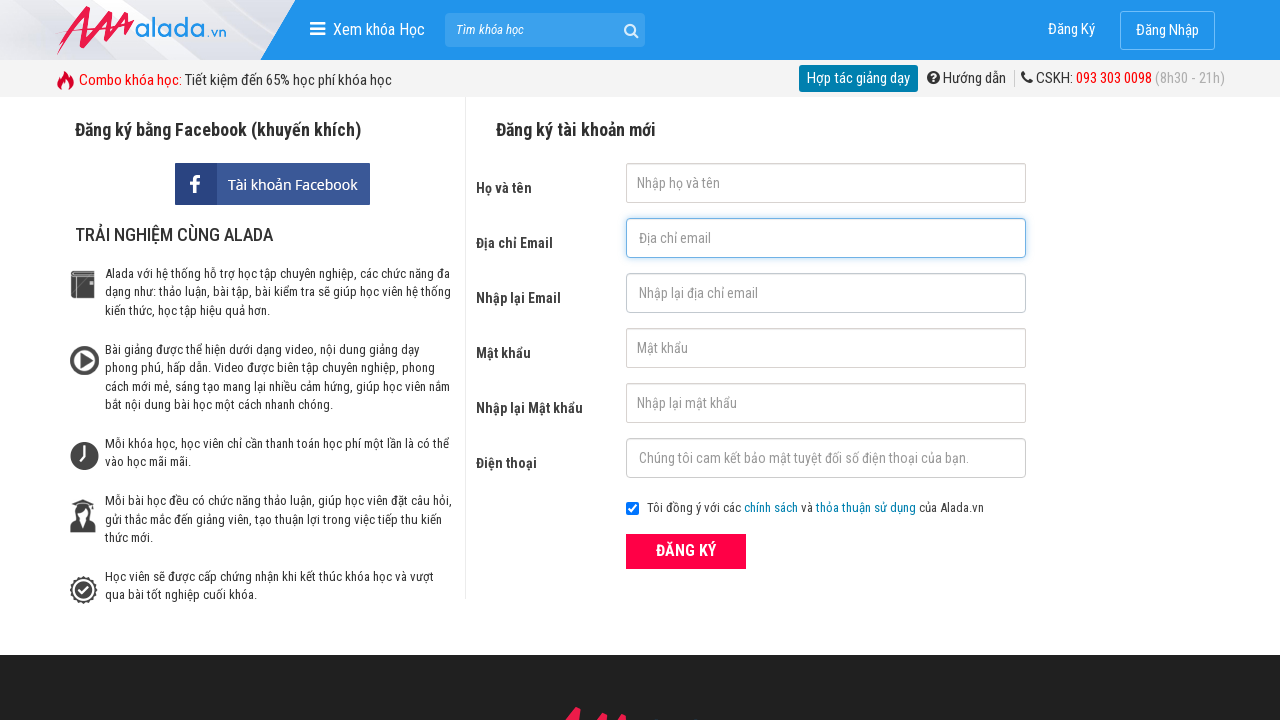

Cleared password field on #txtPassword
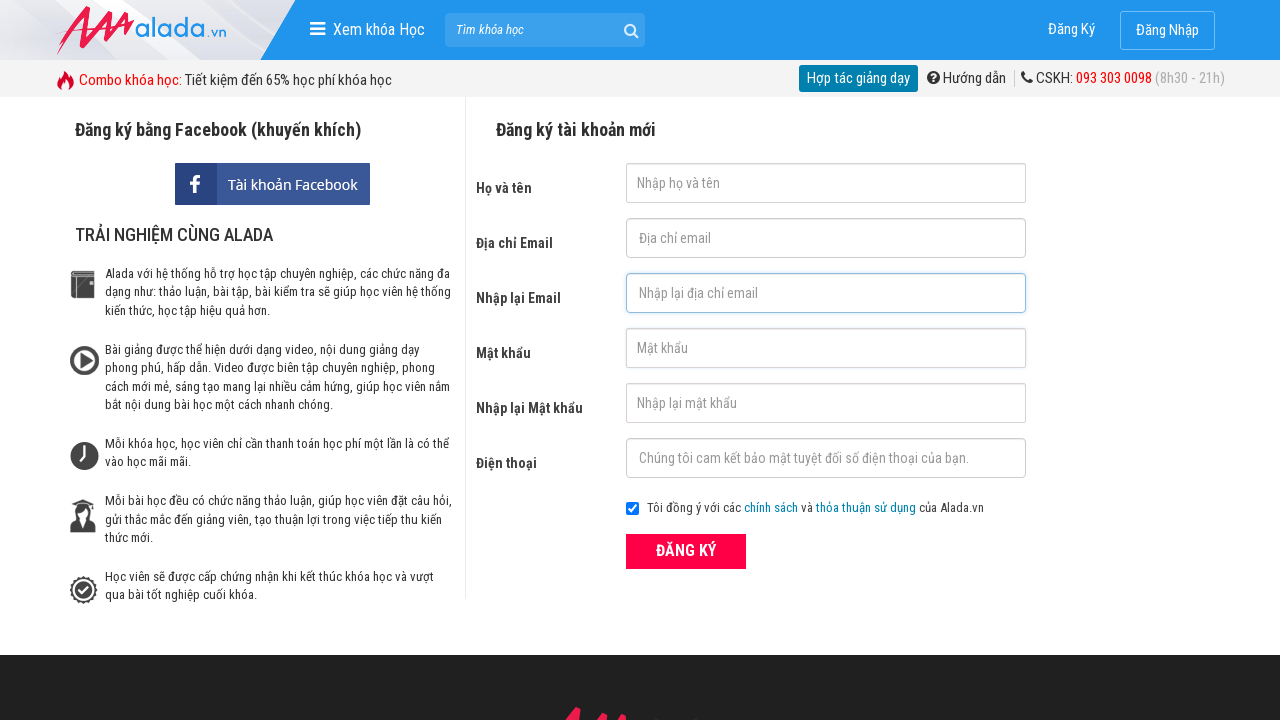

Cleared confirm password field on #txtCPassword
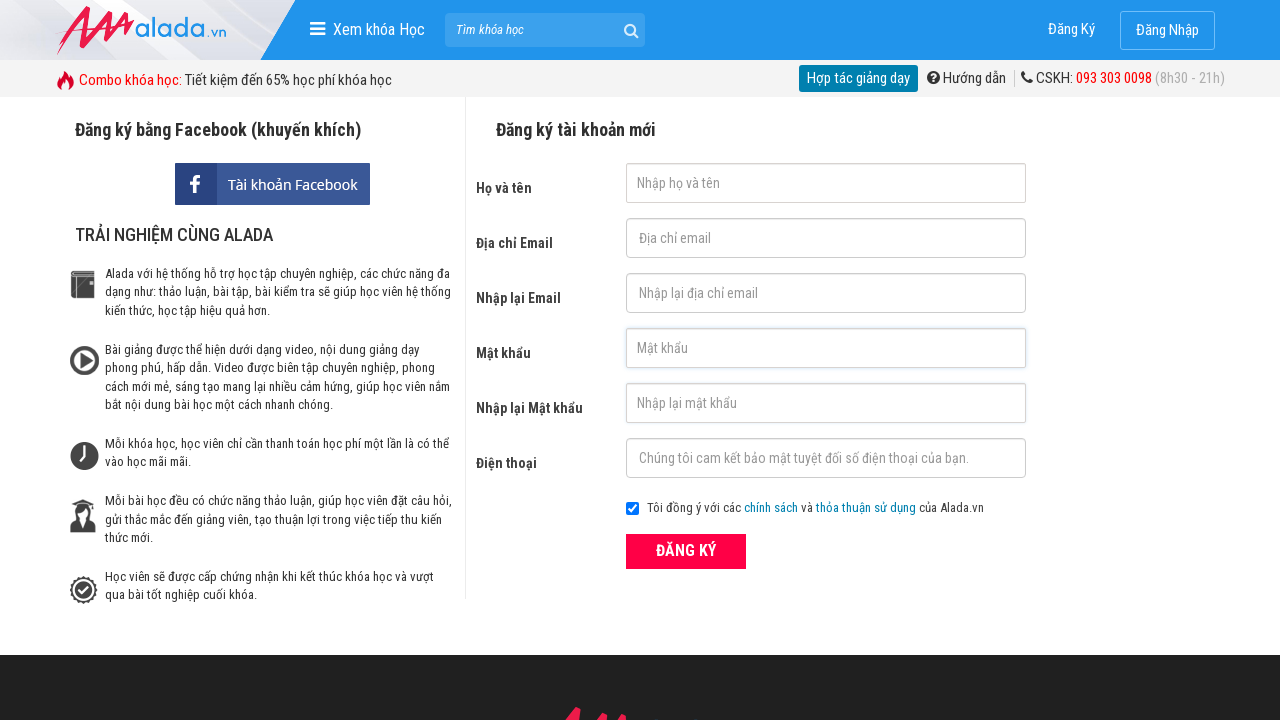

Cleared phone number field on #txtPhone
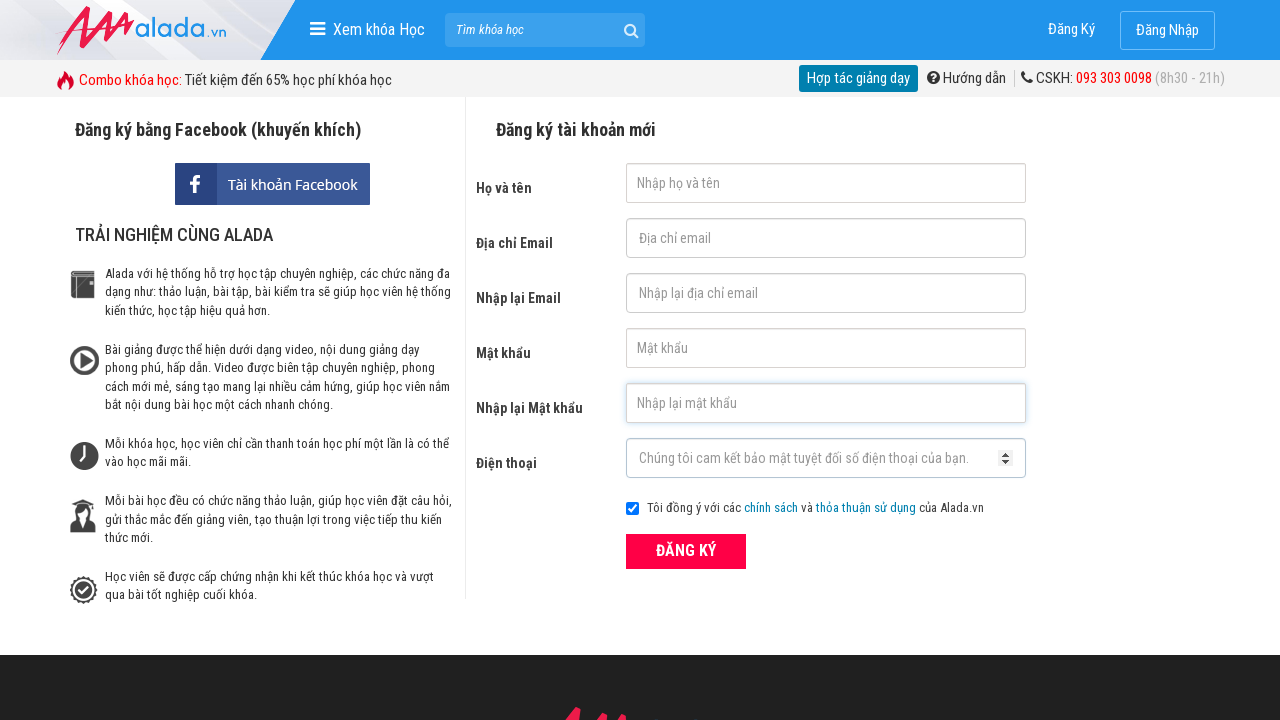

Clicked ĐĂNG KÝ (register) button with empty form fields at (686, 551) on xpath=//form[@id='frmLogin']//button[text()='ĐĂNG KÝ']
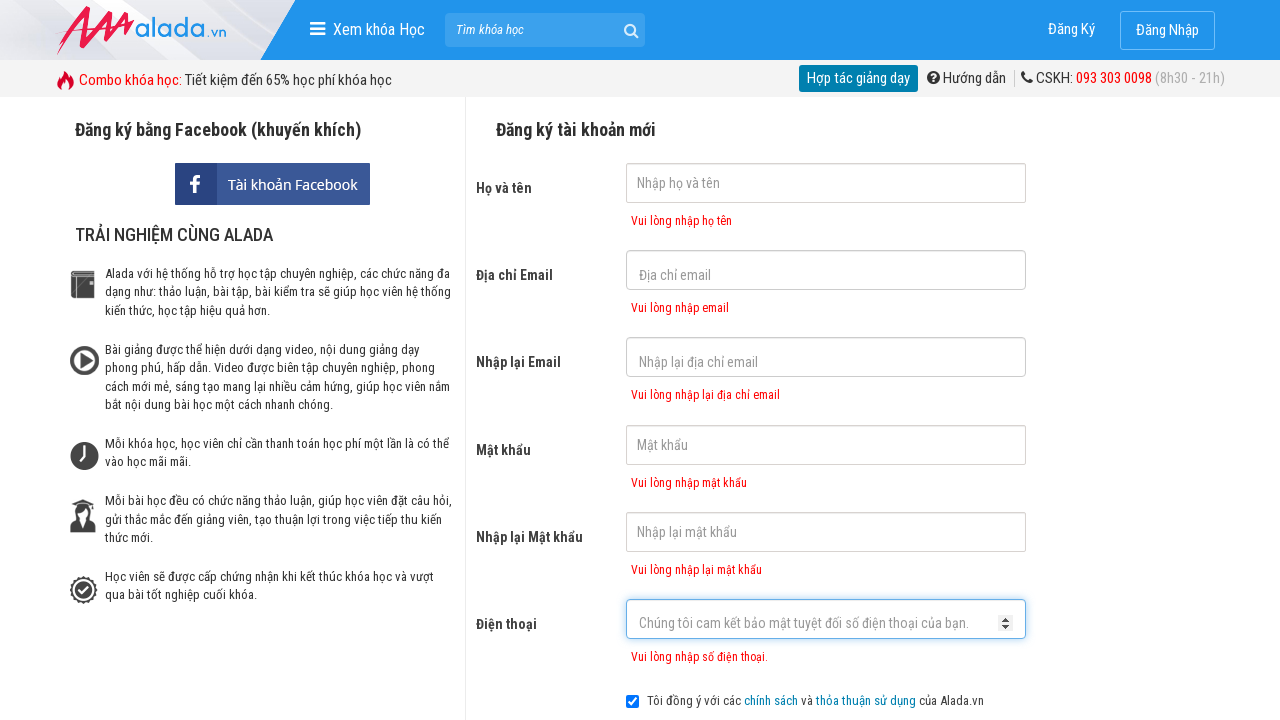

First name error message appeared
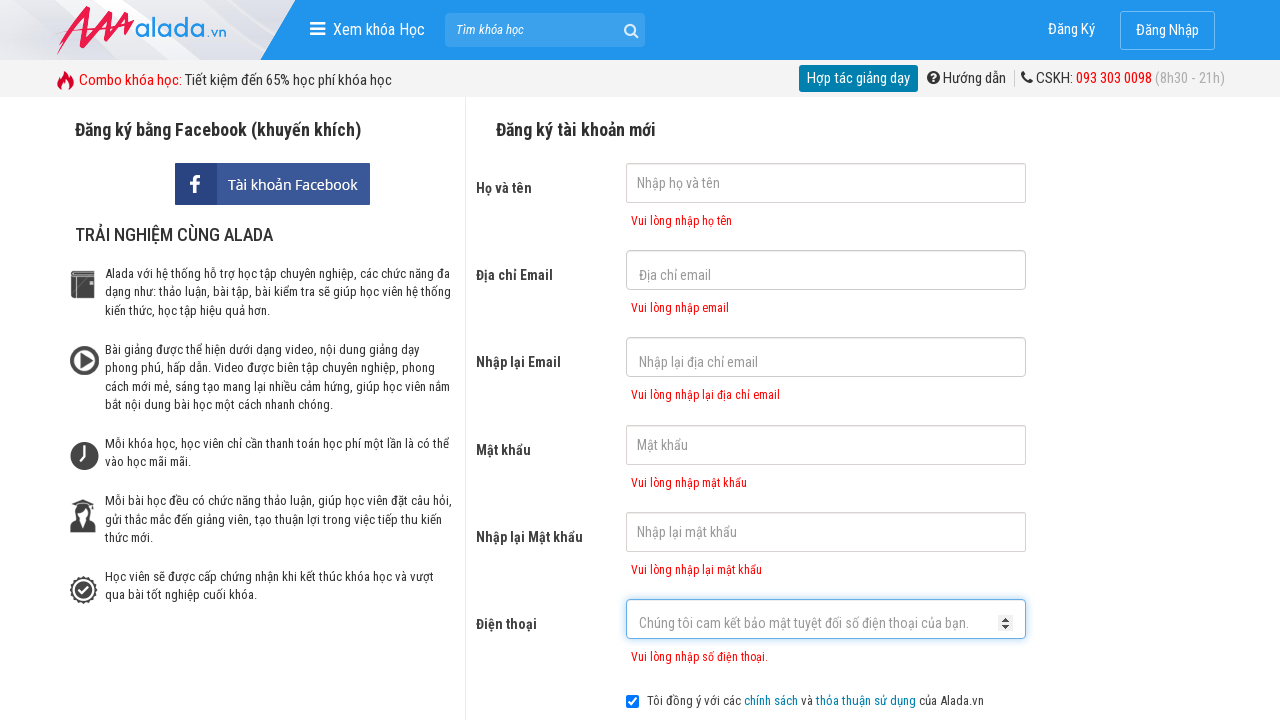

Email error message appeared
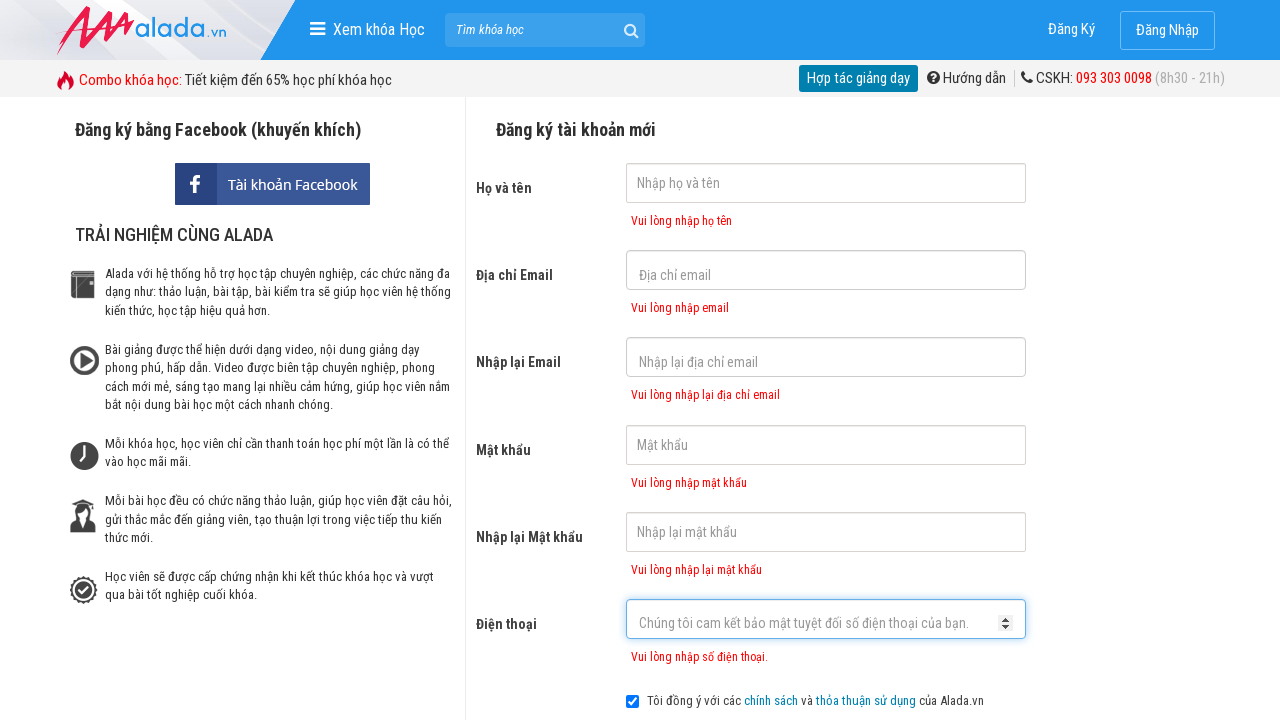

Confirm email error message appeared
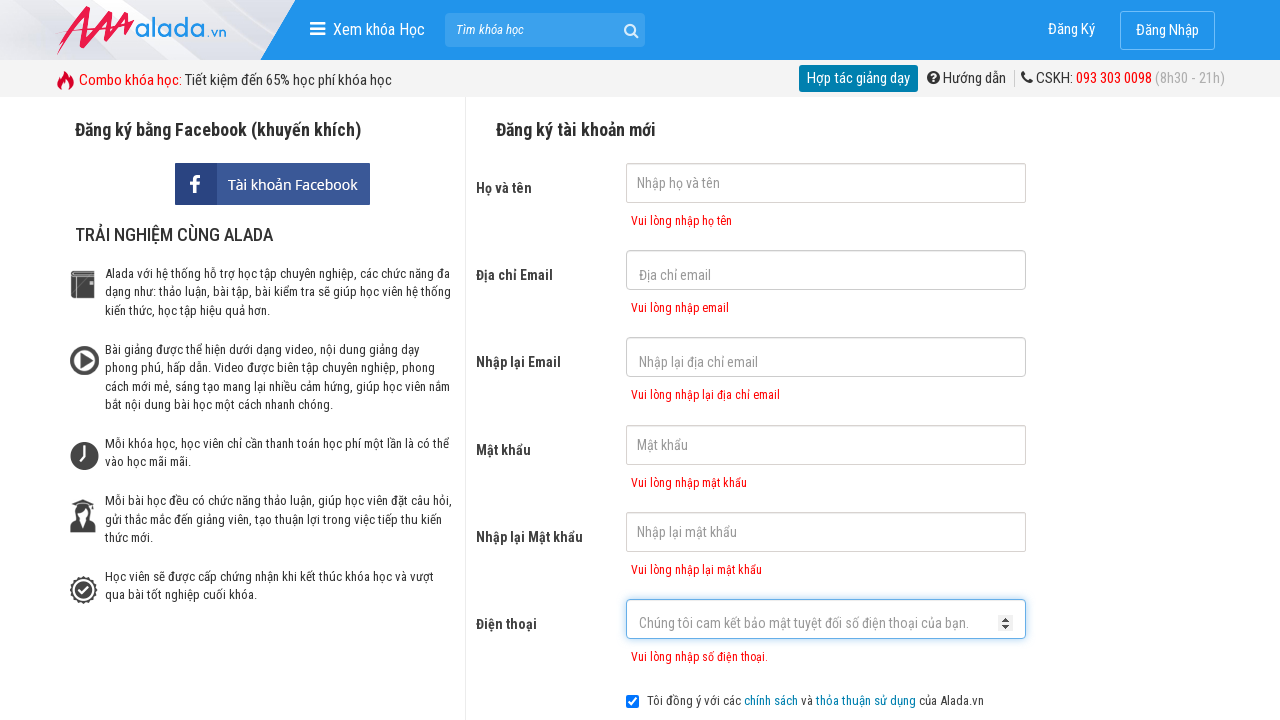

Password error message appeared
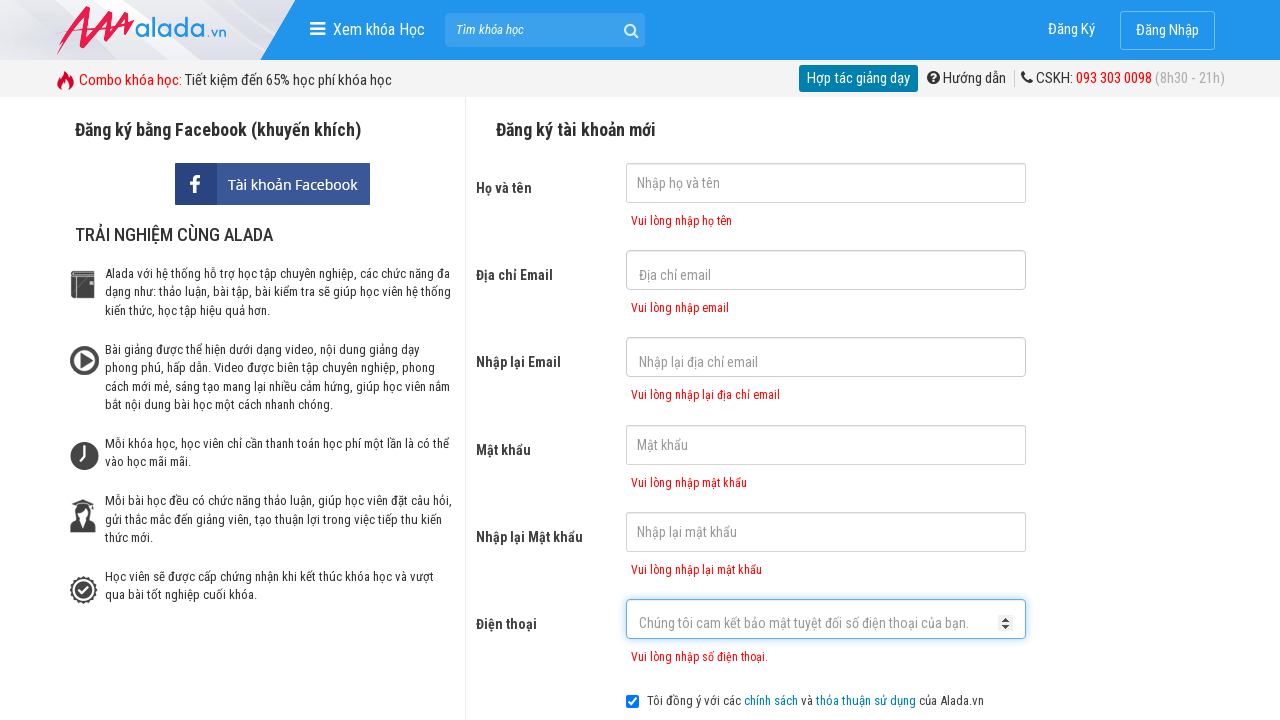

Confirm password error message appeared
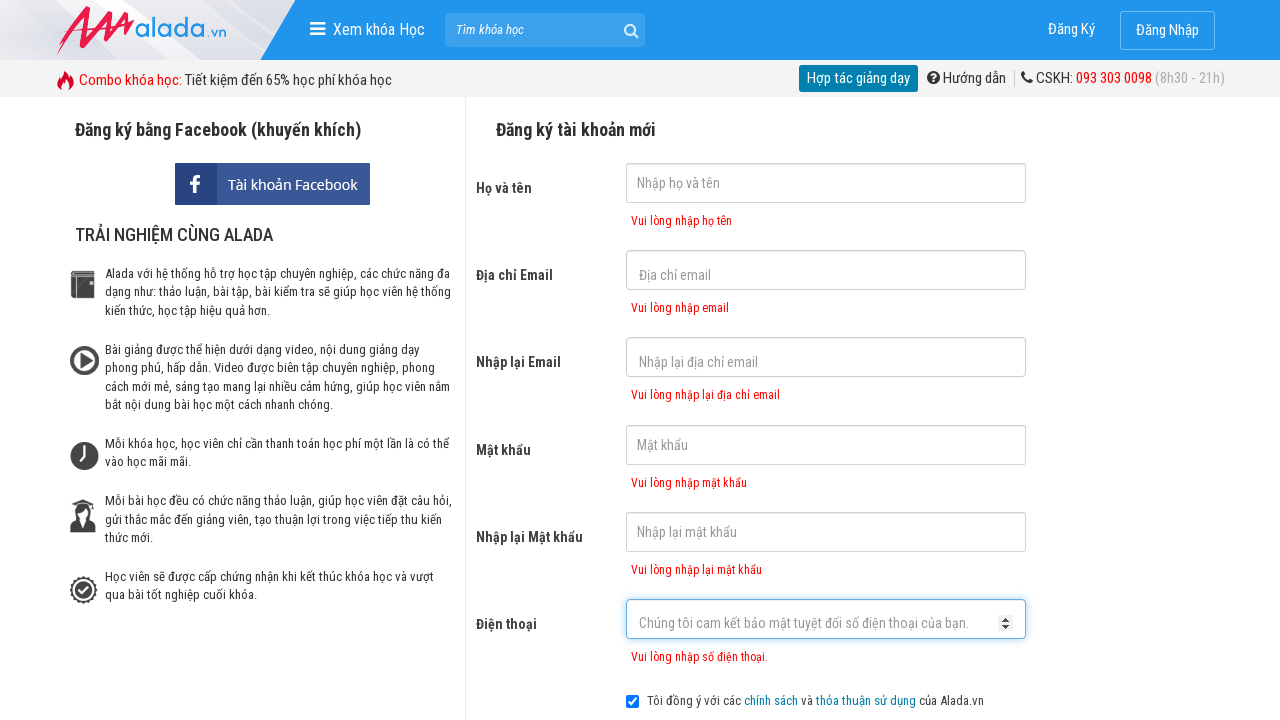

Phone number error message appeared
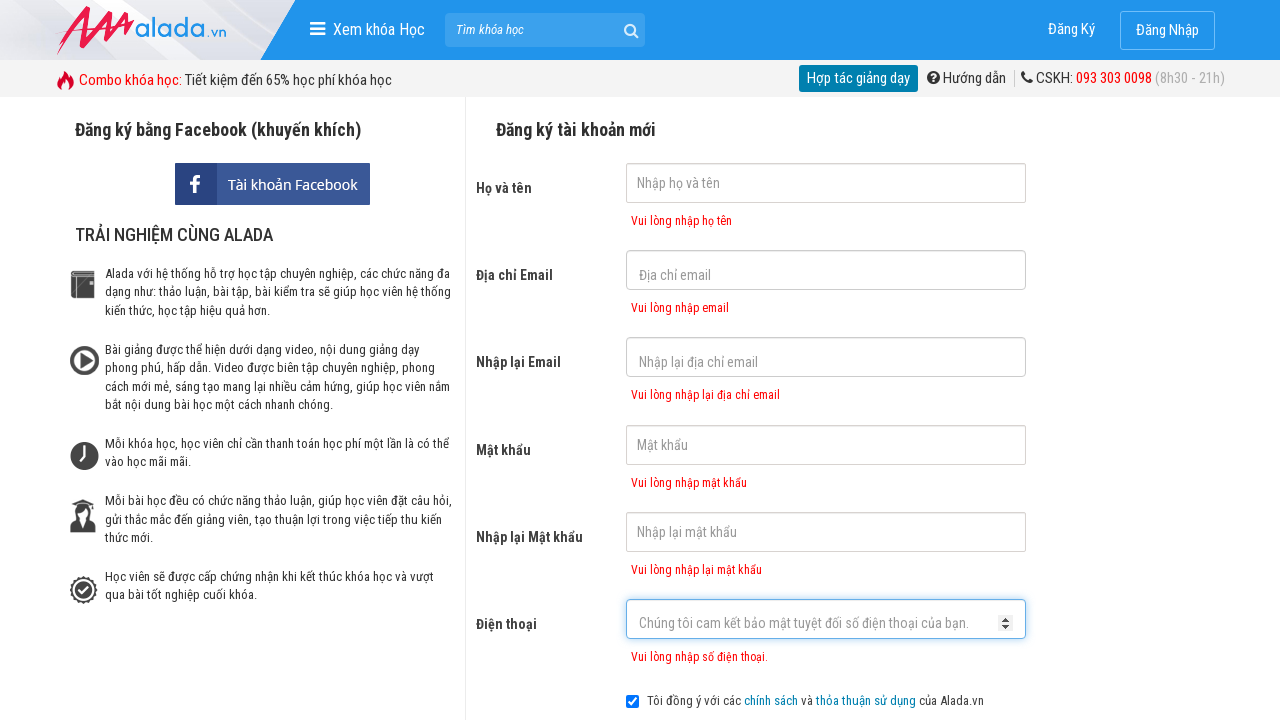

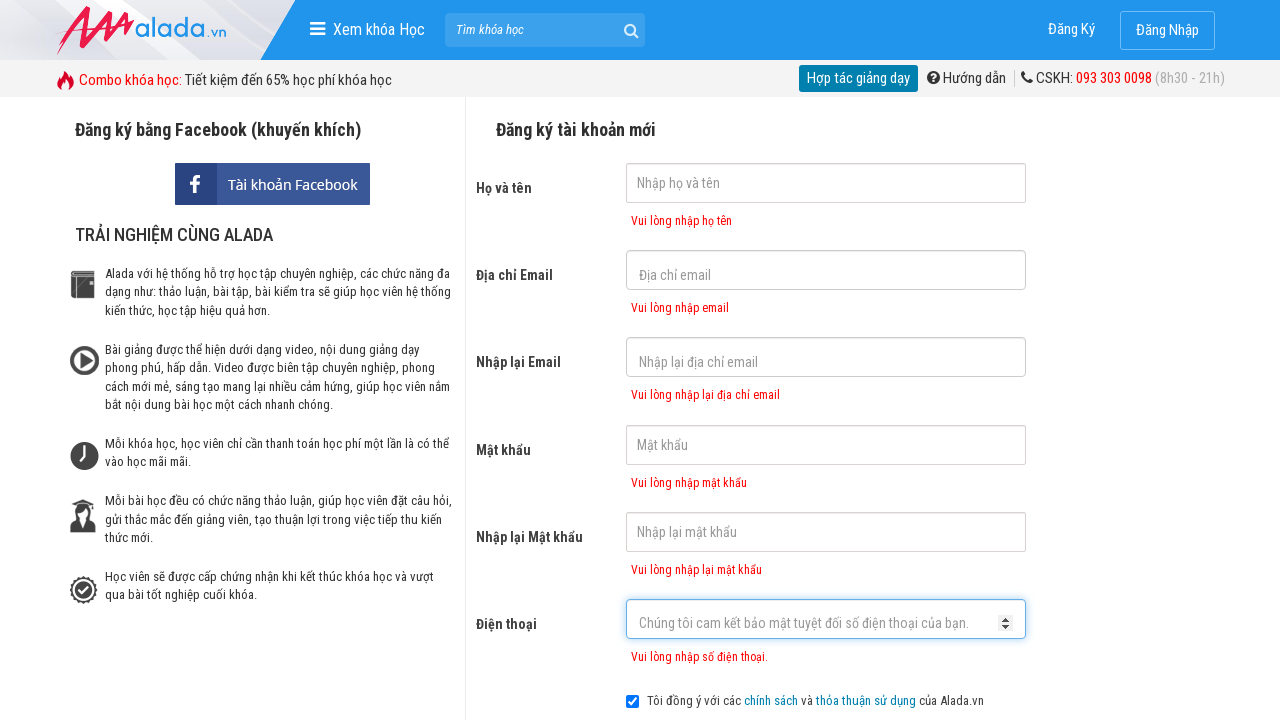